Tests that completed items are removed when clicking the Clear completed button

Starting URL: https://demo.playwright.dev/todomvc

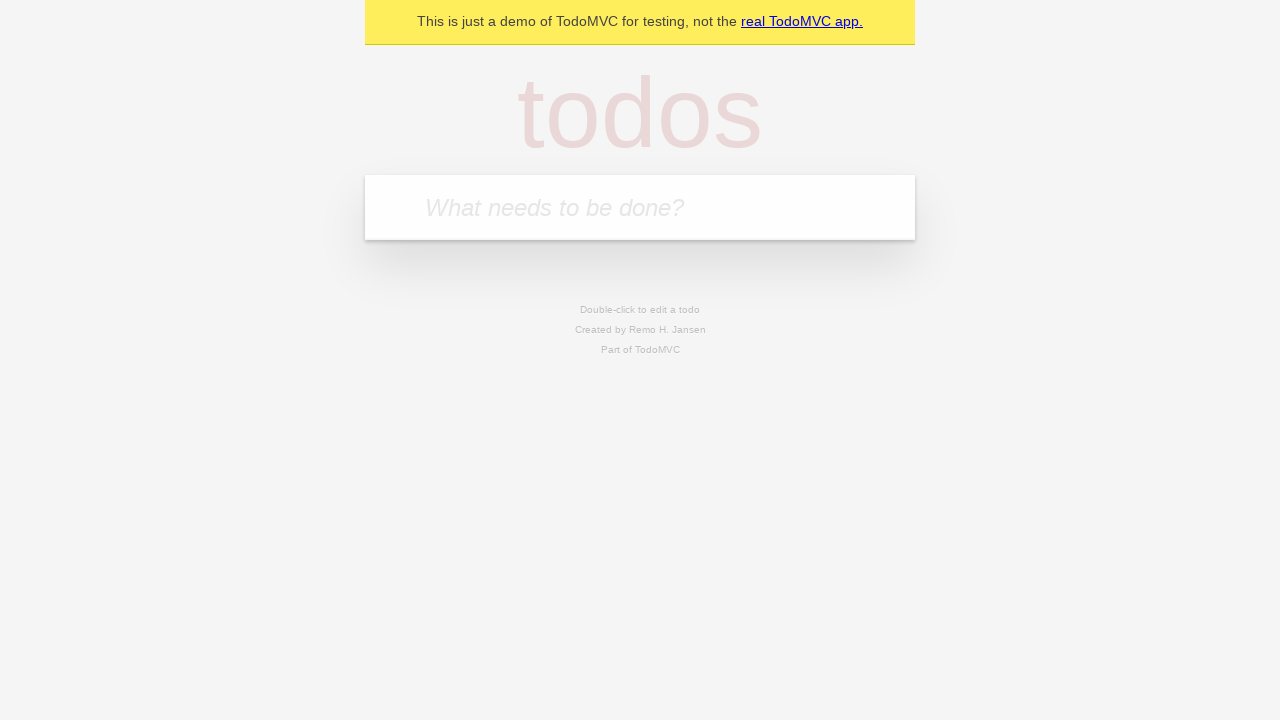

Filled todo input with 'buy some cheese' on internal:attr=[placeholder="What needs to be done?"i]
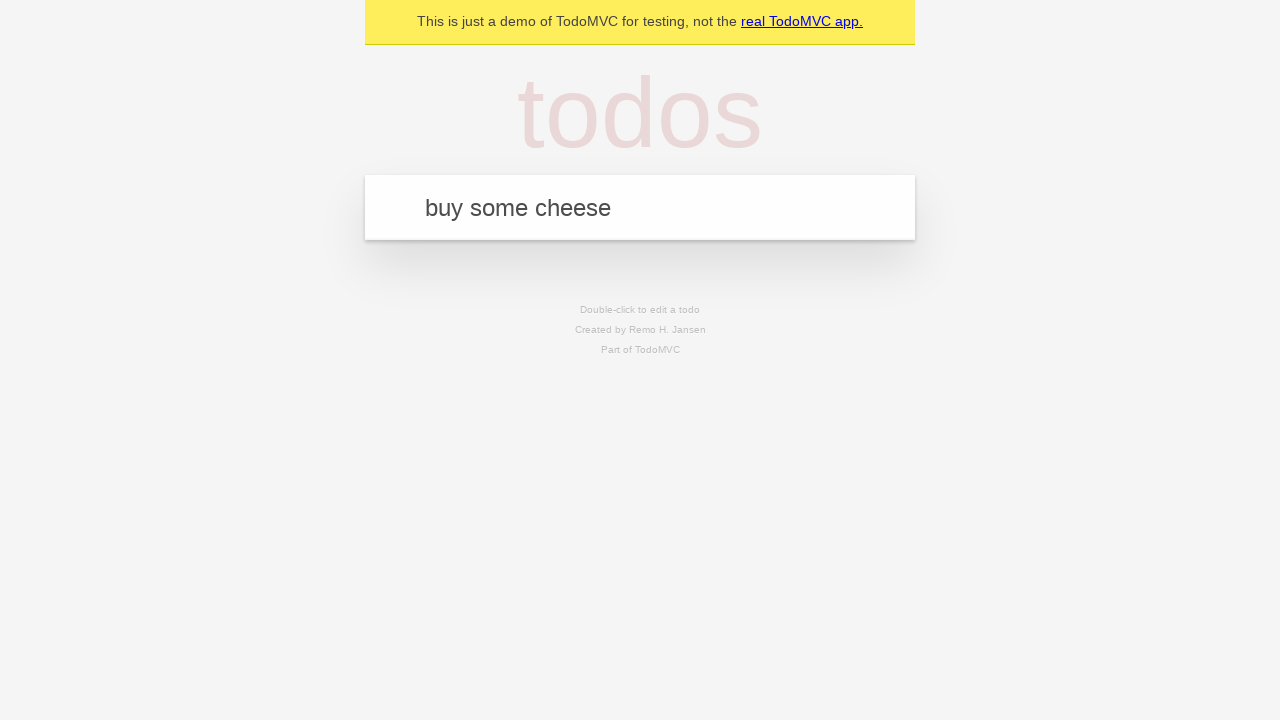

Pressed Enter to add first todo item on internal:attr=[placeholder="What needs to be done?"i]
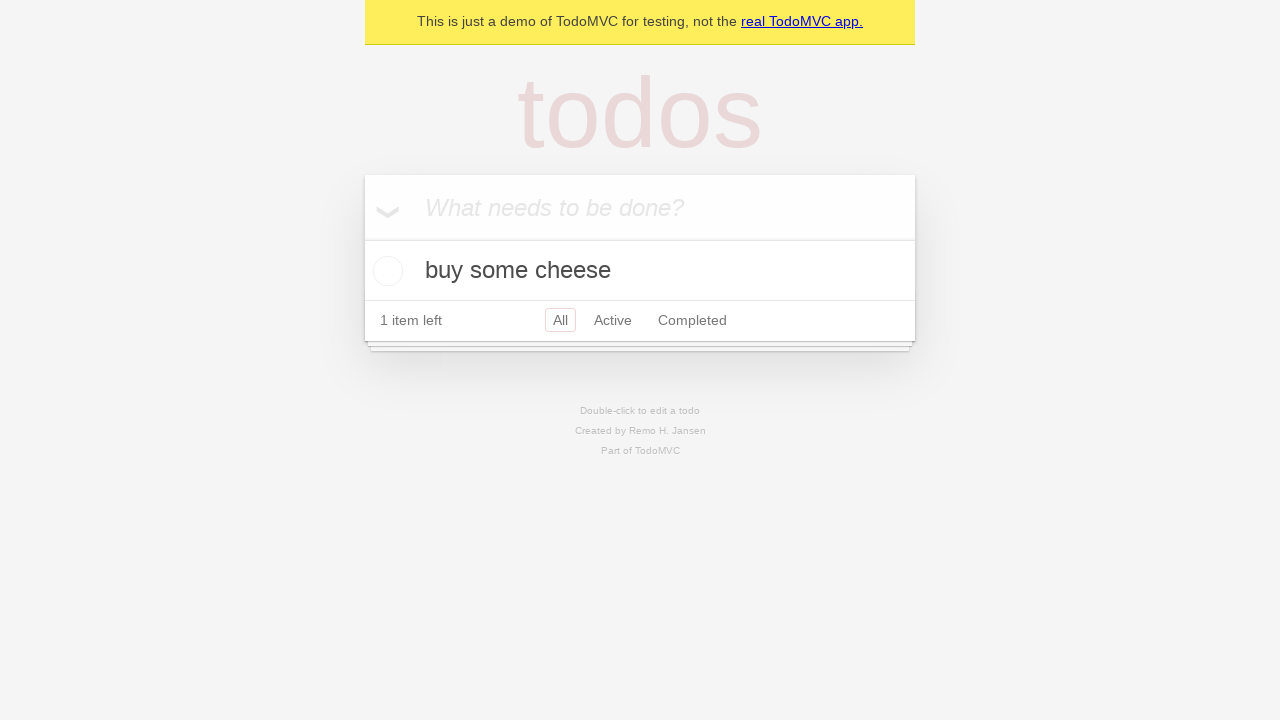

Filled todo input with 'feed the cat' on internal:attr=[placeholder="What needs to be done?"i]
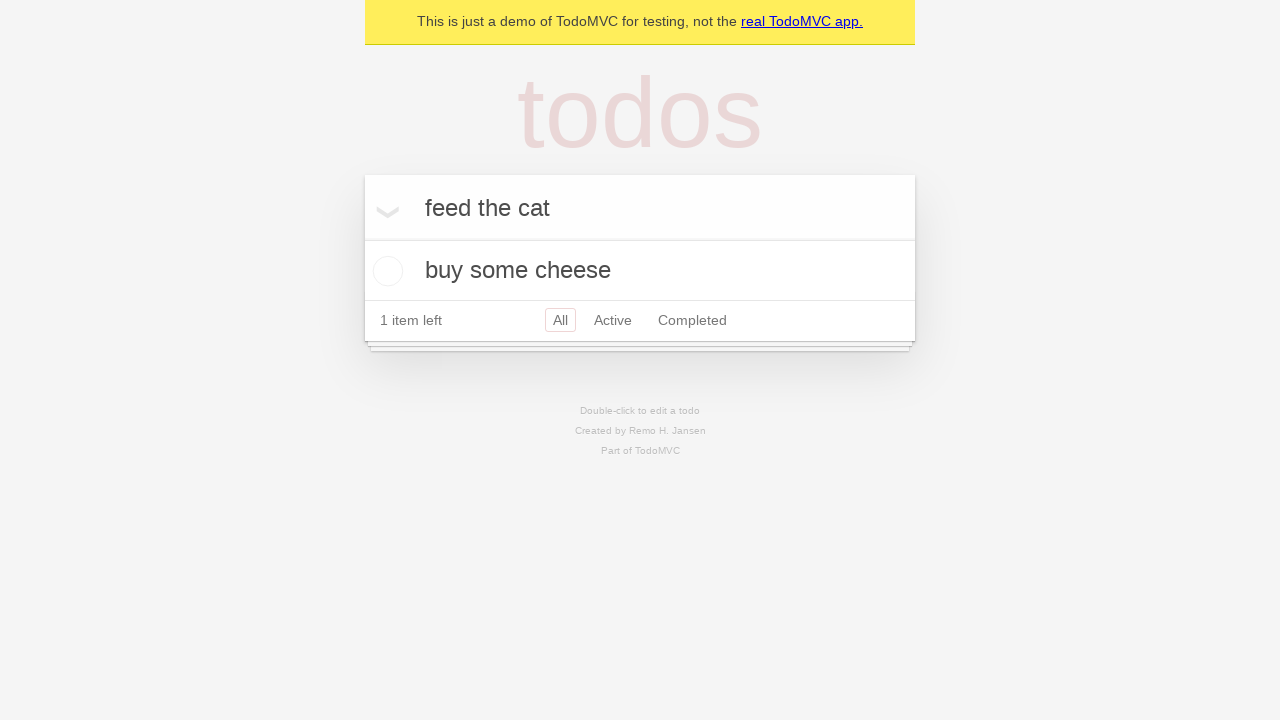

Pressed Enter to add second todo item on internal:attr=[placeholder="What needs to be done?"i]
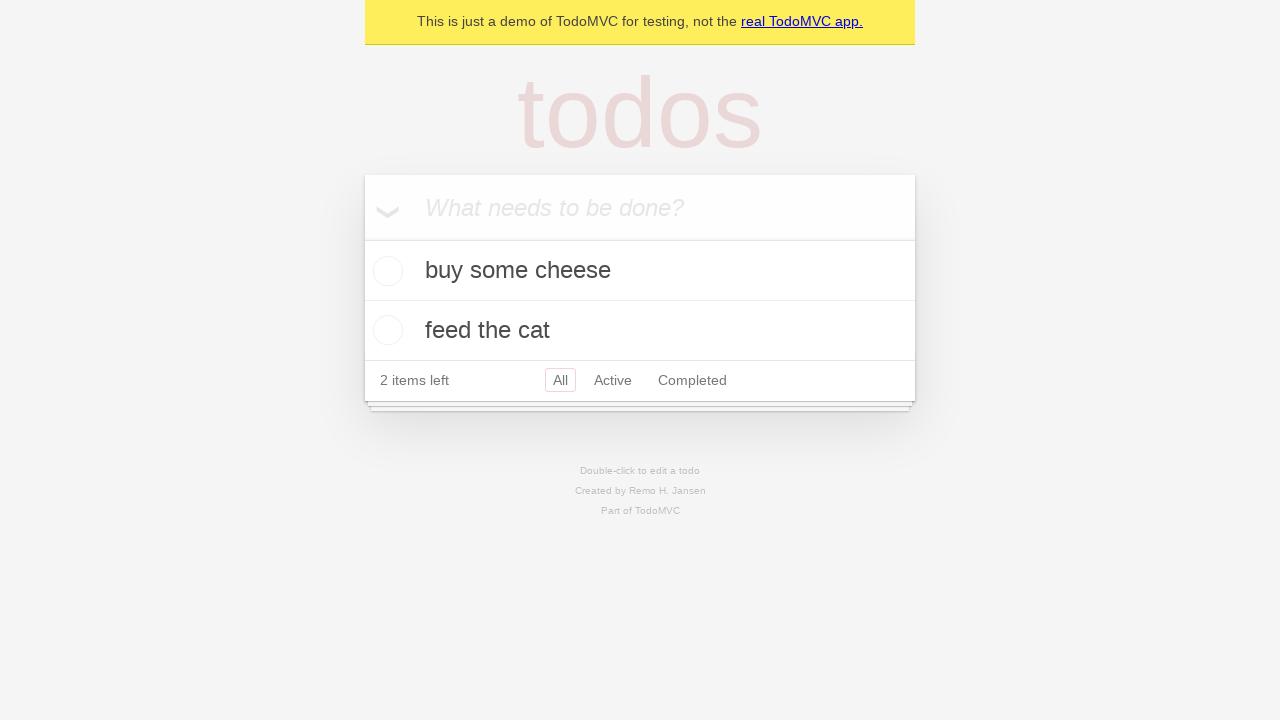

Filled todo input with 'book a doctors appointment' on internal:attr=[placeholder="What needs to be done?"i]
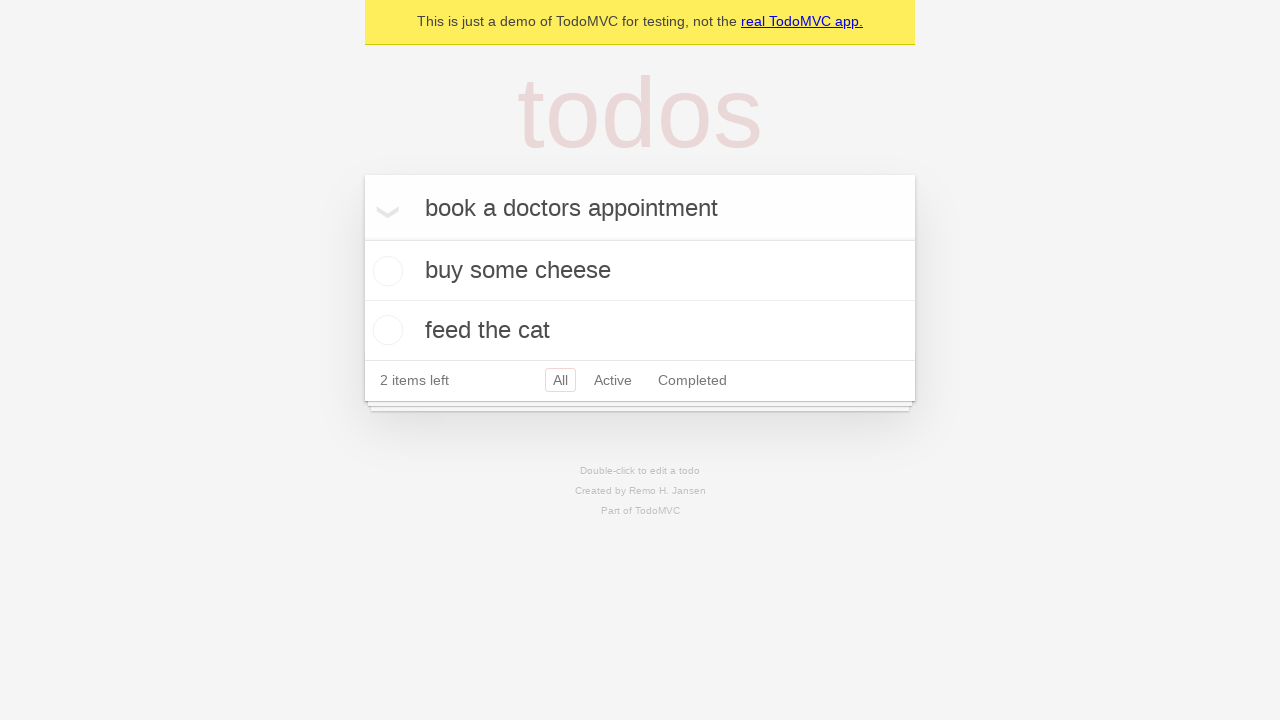

Pressed Enter to add third todo item on internal:attr=[placeholder="What needs to be done?"i]
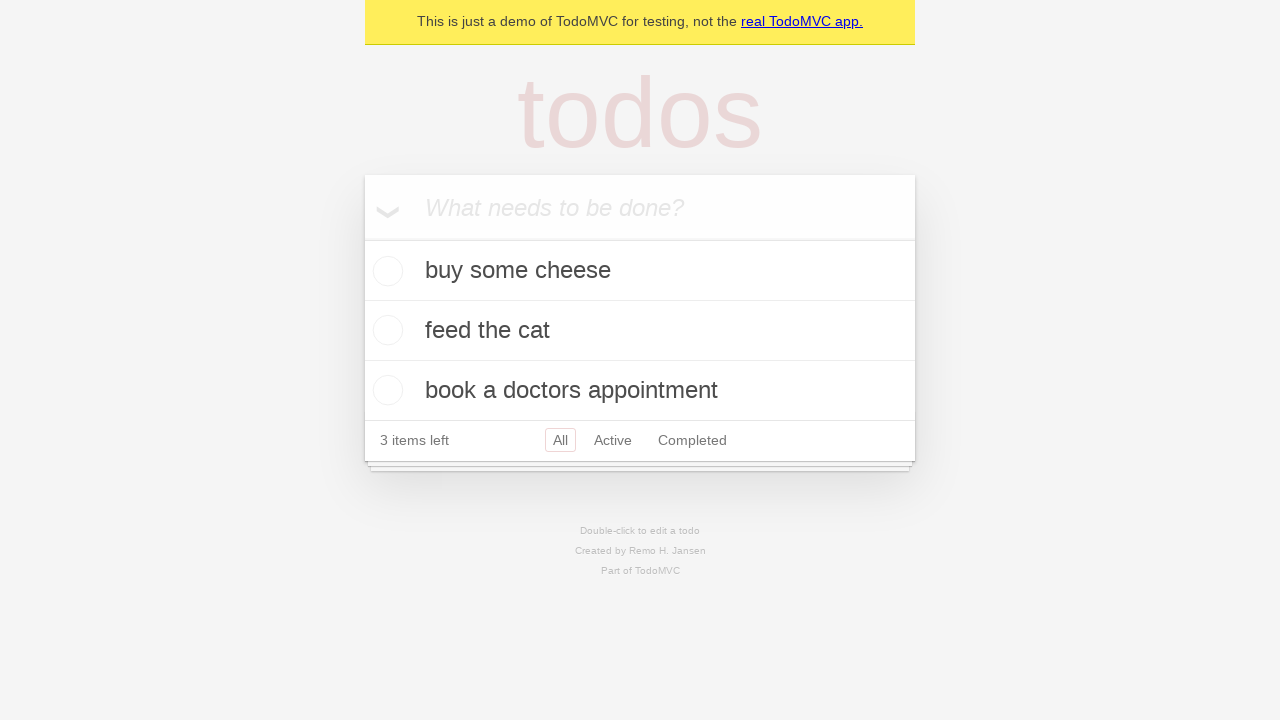

Waited for all three todo items to load
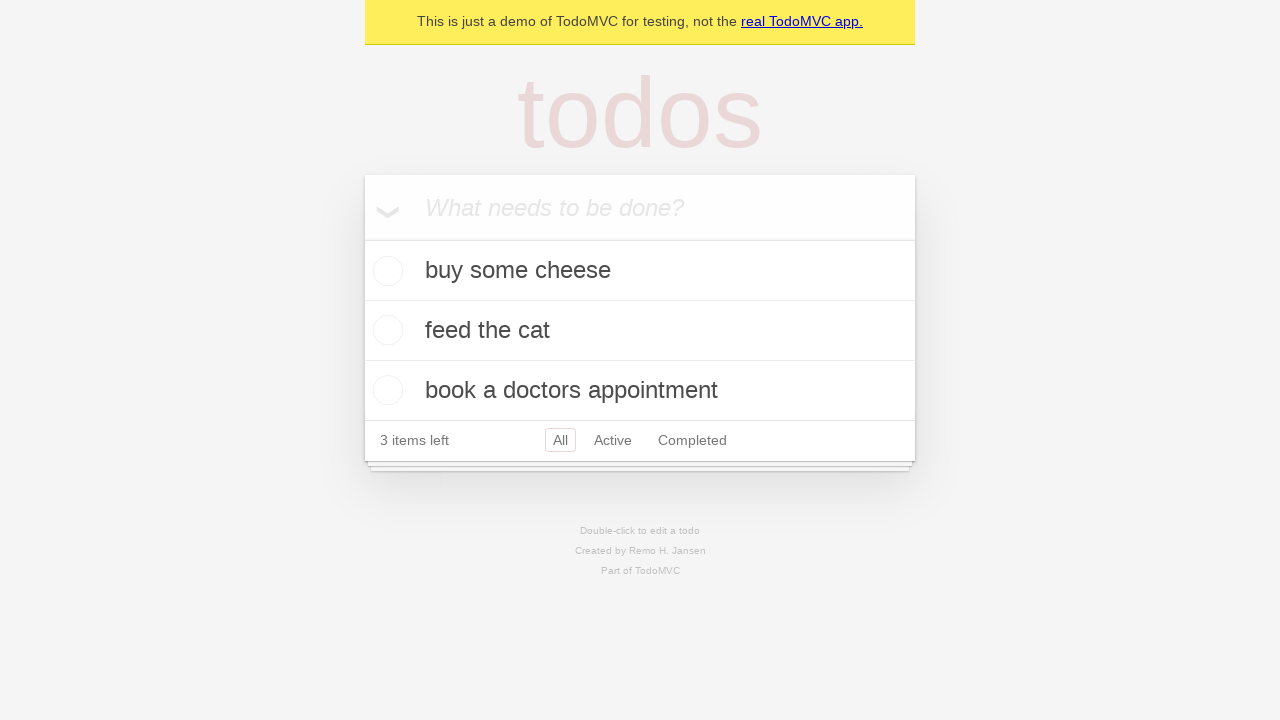

Checked the checkbox for the second todo item at (385, 330) on internal:testid=[data-testid="todo-item"s] >> nth=1 >> internal:role=checkbox
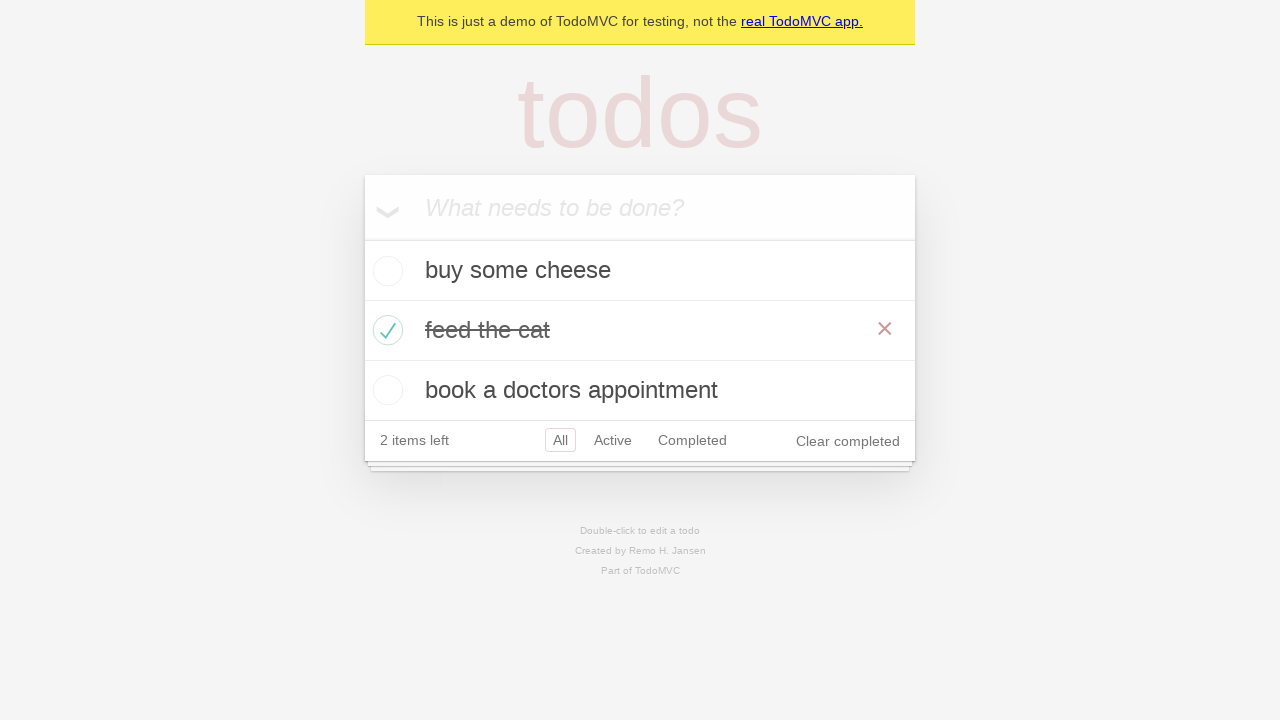

Clicked 'Clear completed' button to remove completed items at (848, 441) on internal:role=button[name="Clear completed"i]
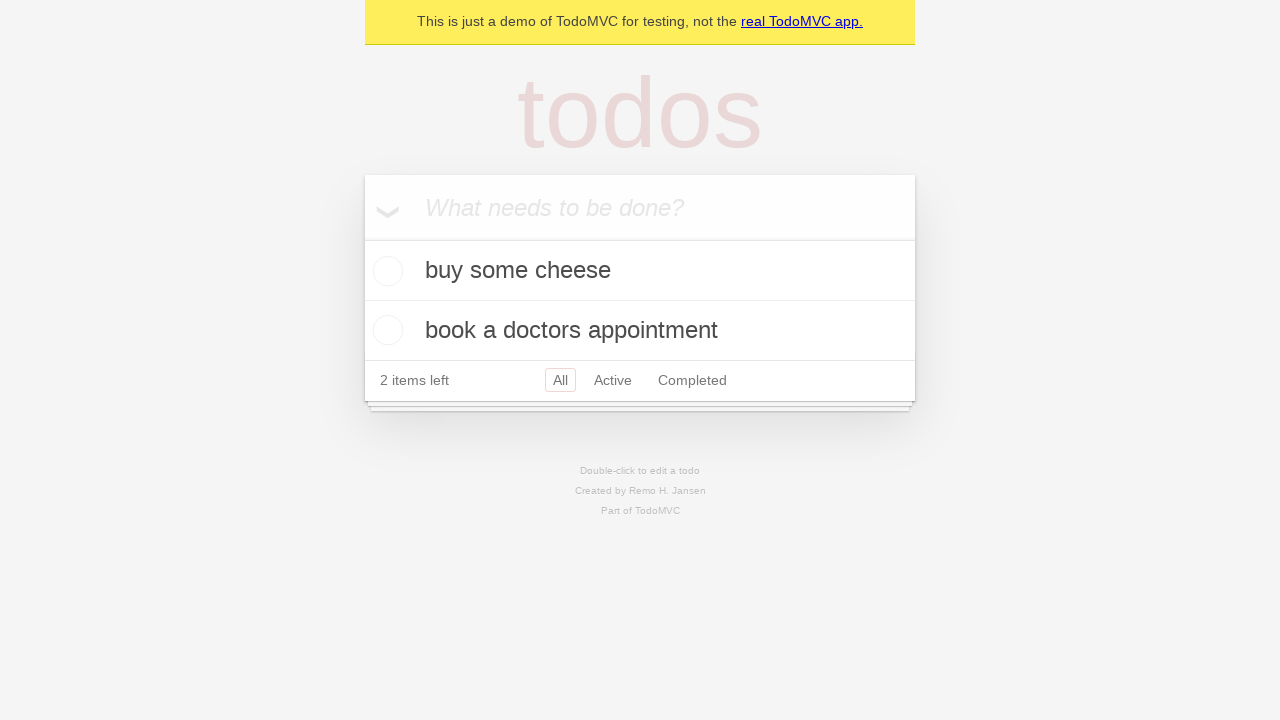

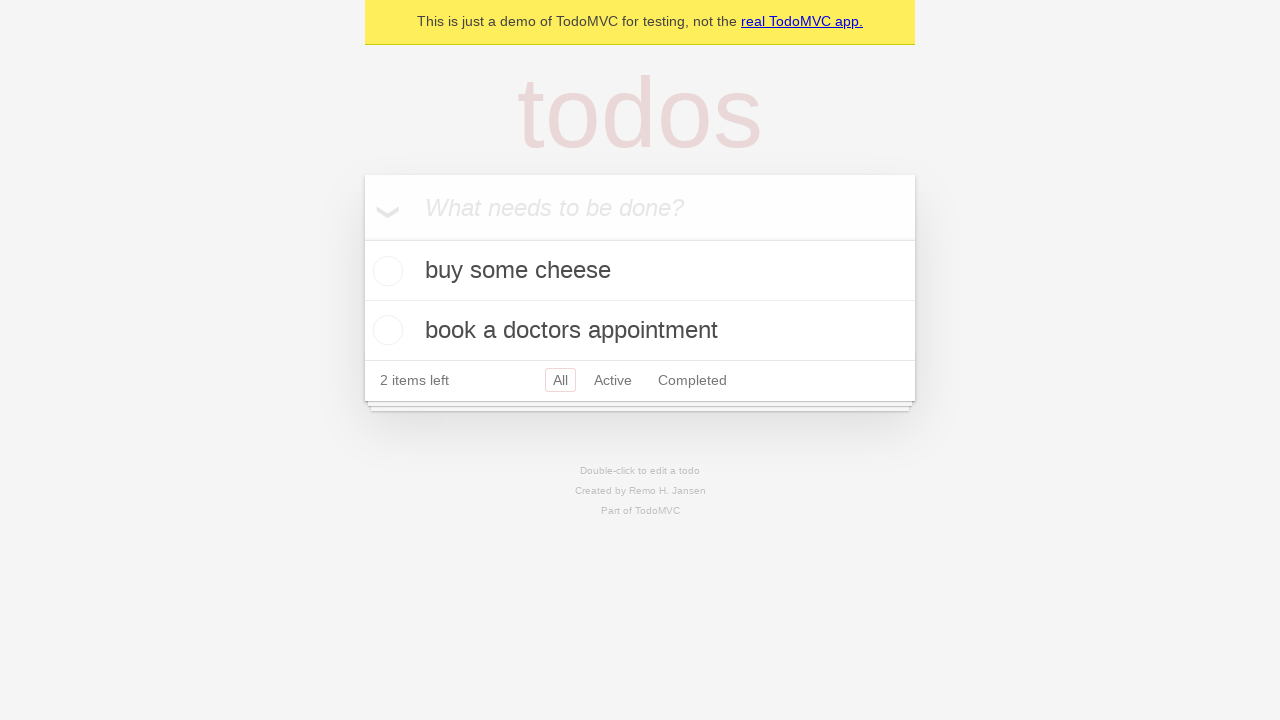